Tests that the login form displays an appropriate error message when attempting to submit without entering a username or password

Starting URL: https://www.saucedemo.com

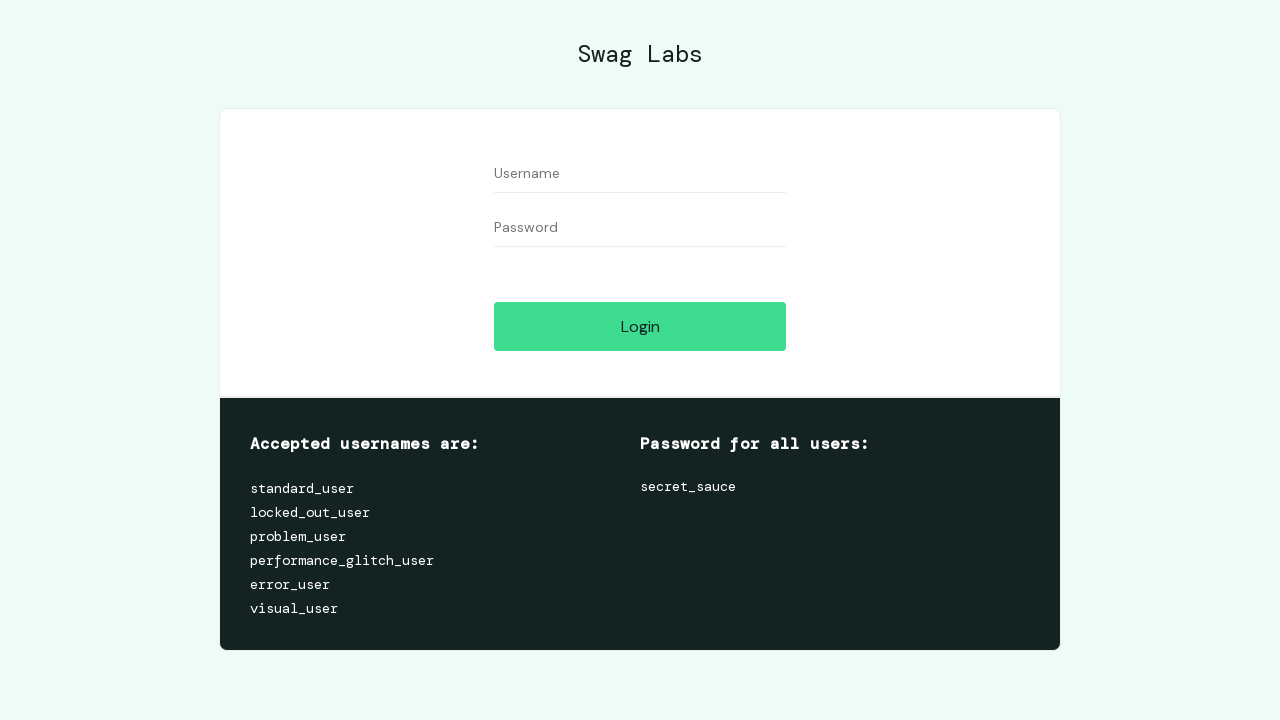

Clicked LOGIN button without entering username or password at (640, 326) on input[value='Login']
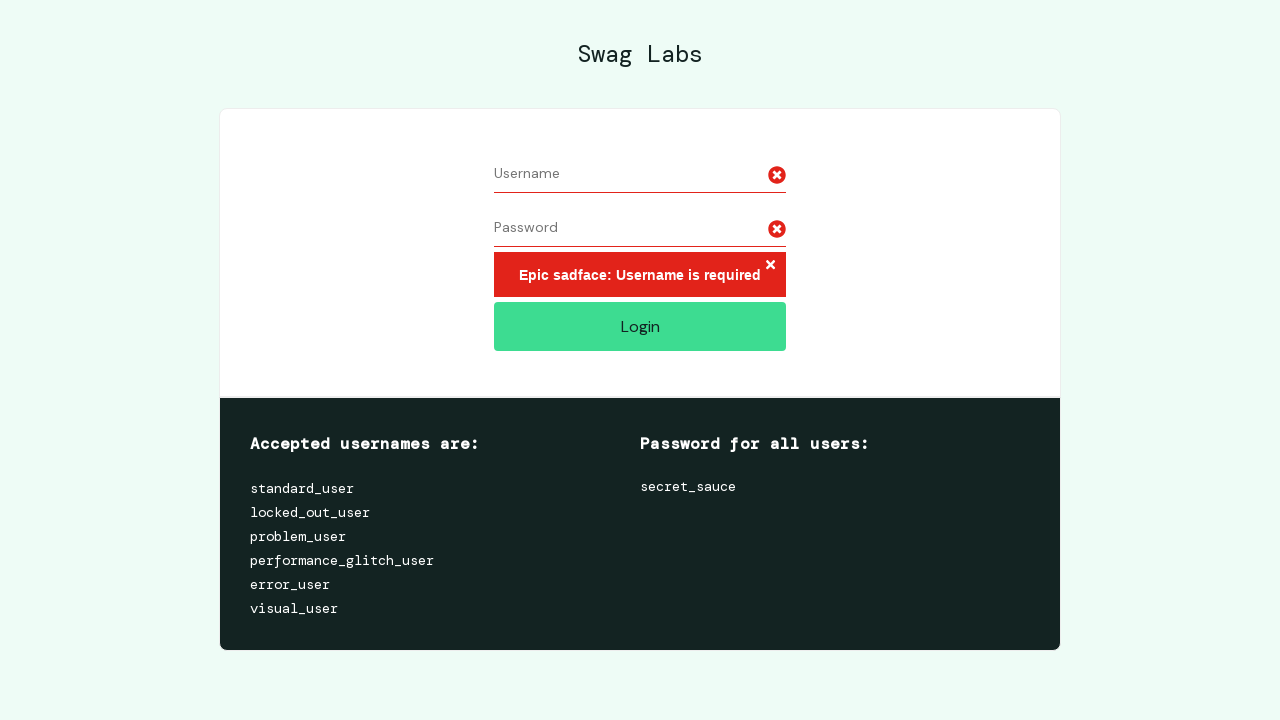

Error message element appeared on the page
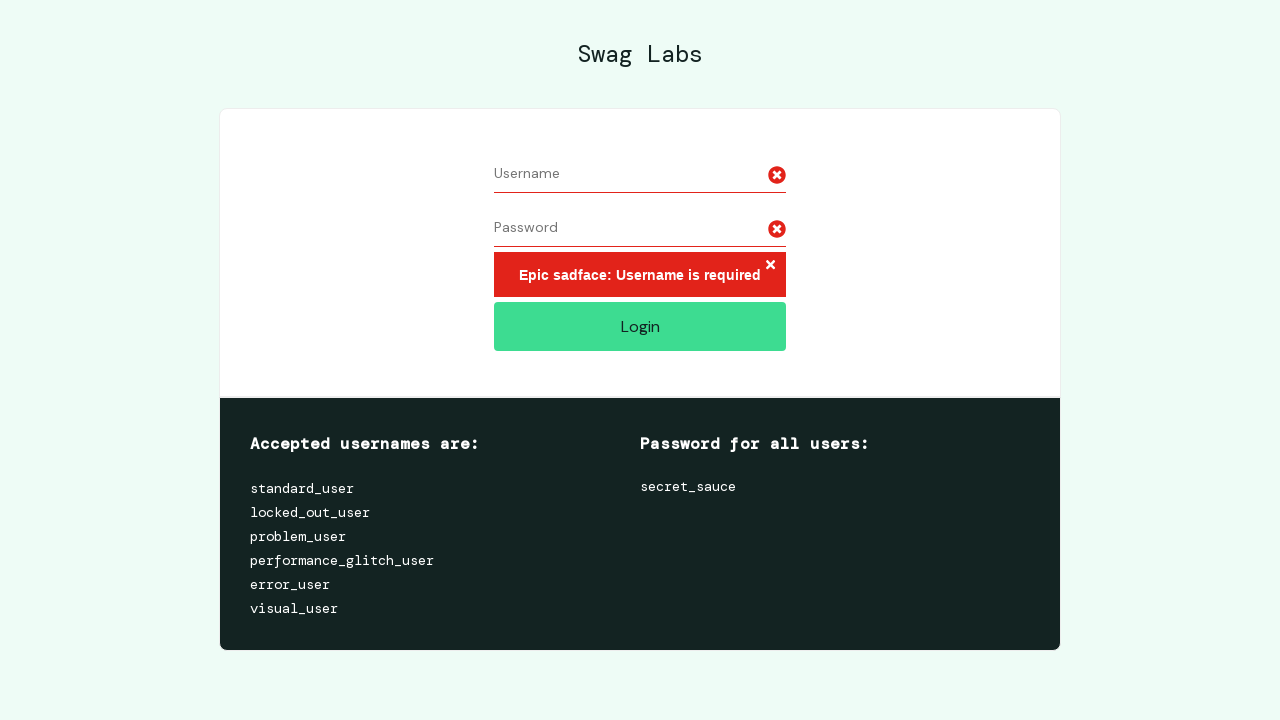

Verified error message is visible
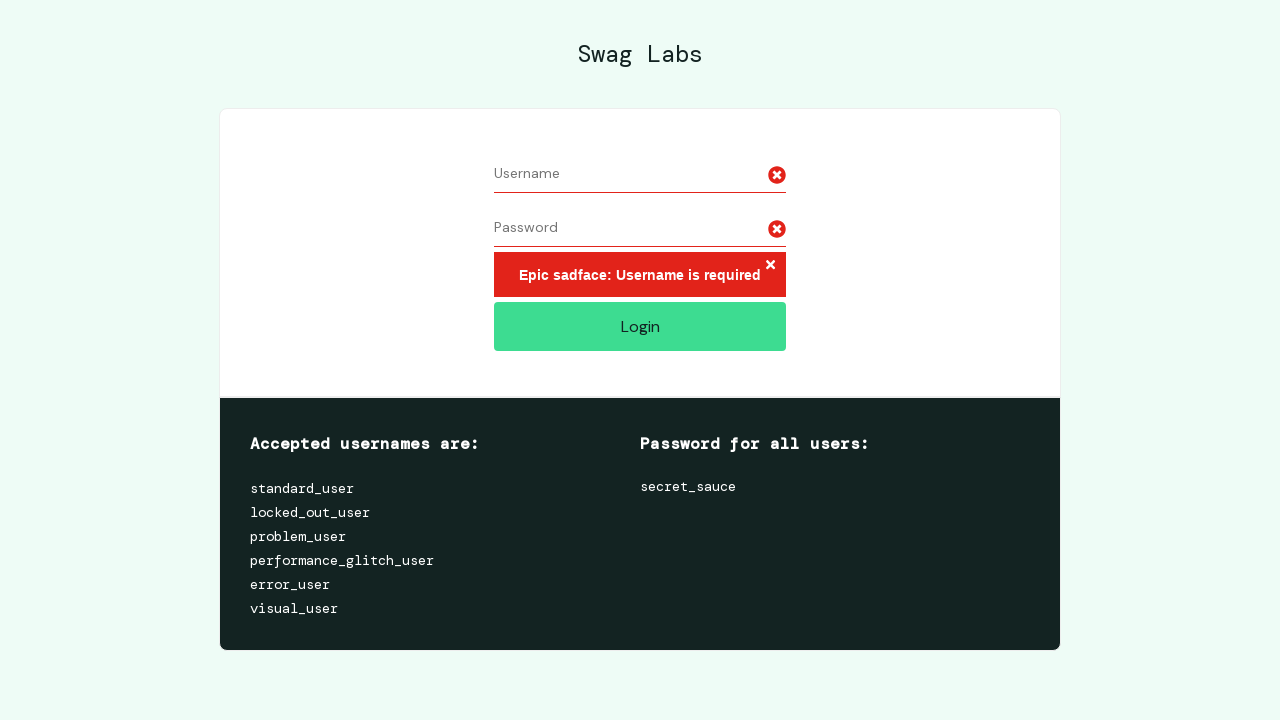

Verified error message displays 'Epic sadface: Username is required'
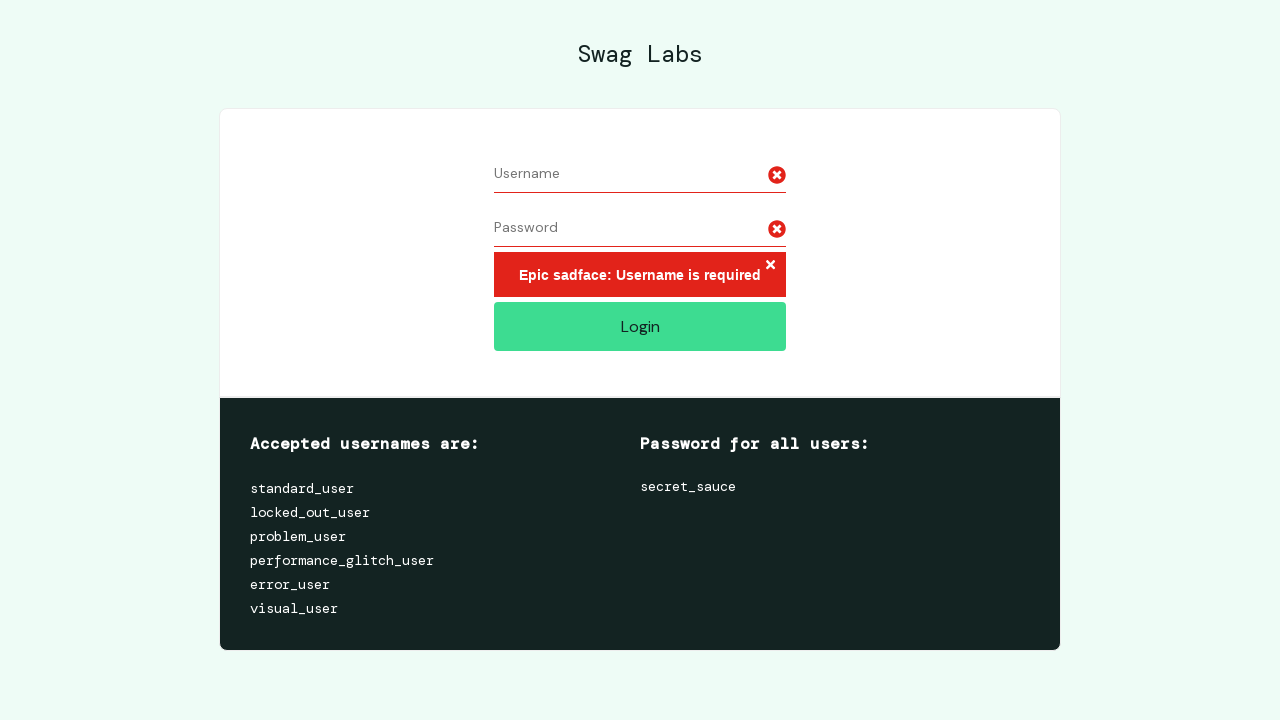

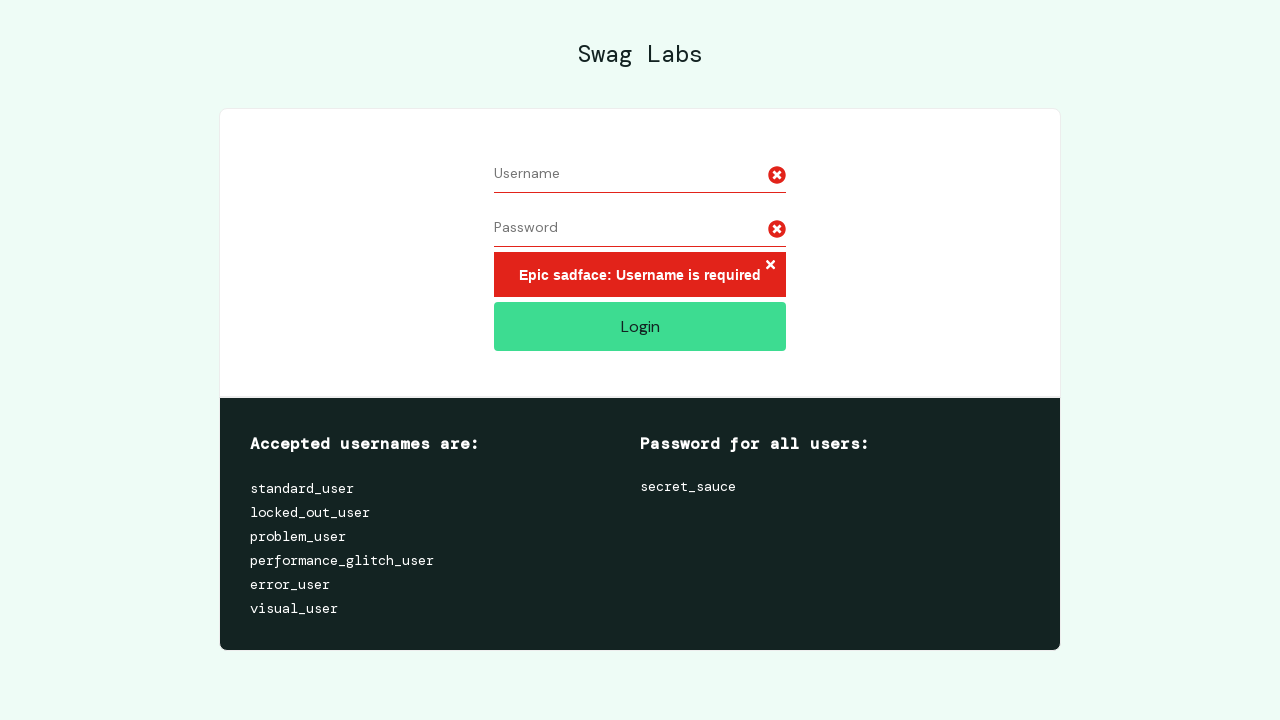